Tests that attempting to register without filling required fields displays an error message

Starting URL: https://sharelane.com/cgi-bin/register.py

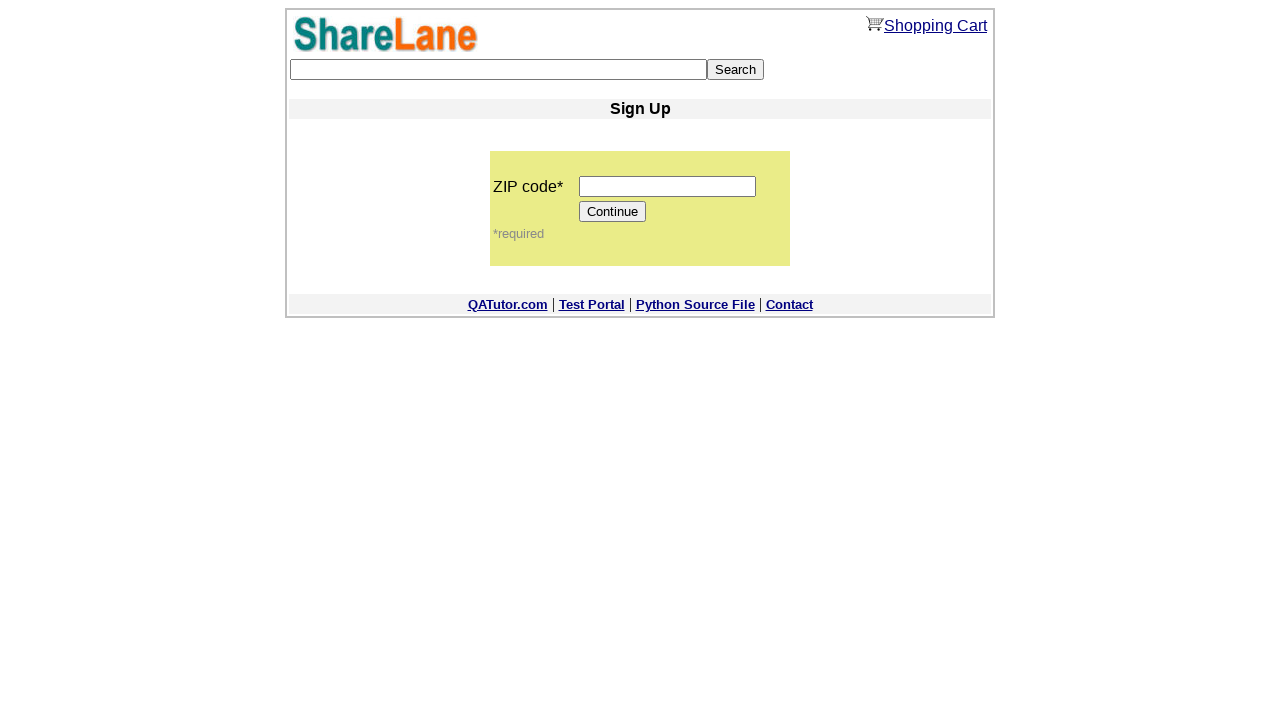

Entered valid zip code '12345' on input[name='zip_code']
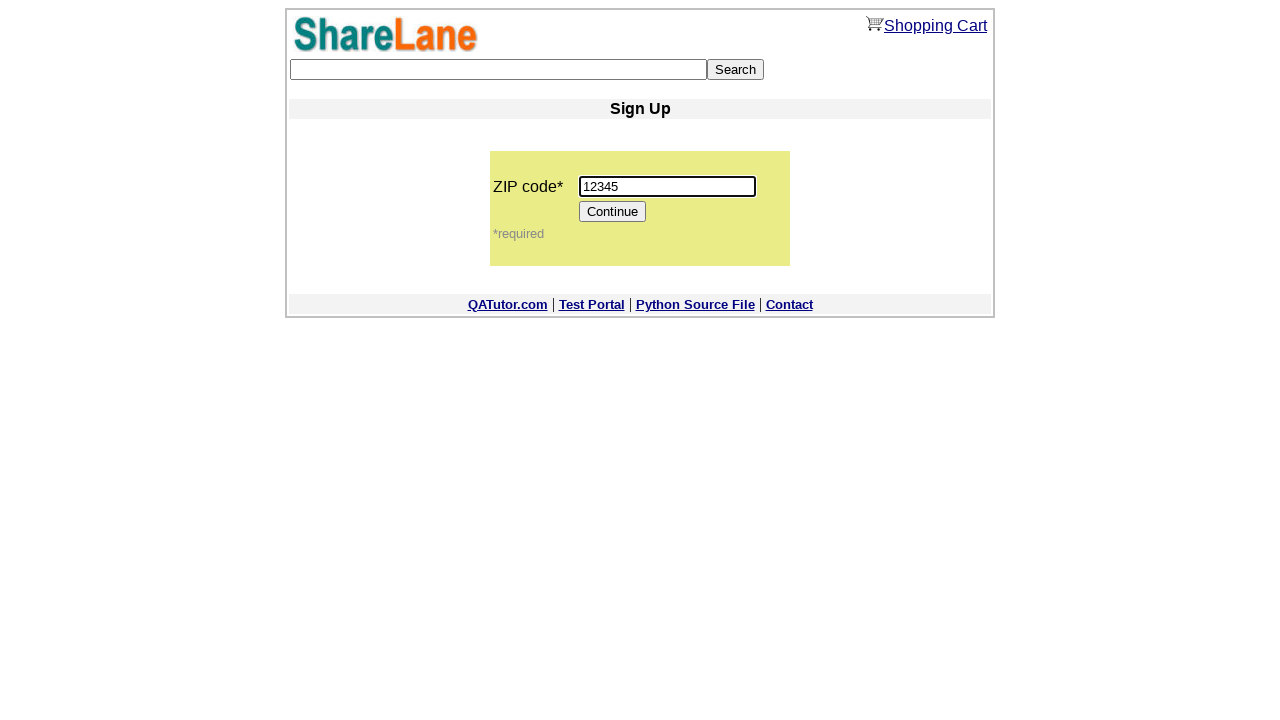

Clicked Continue button to proceed to registration form at (613, 212) on input[value='Continue']
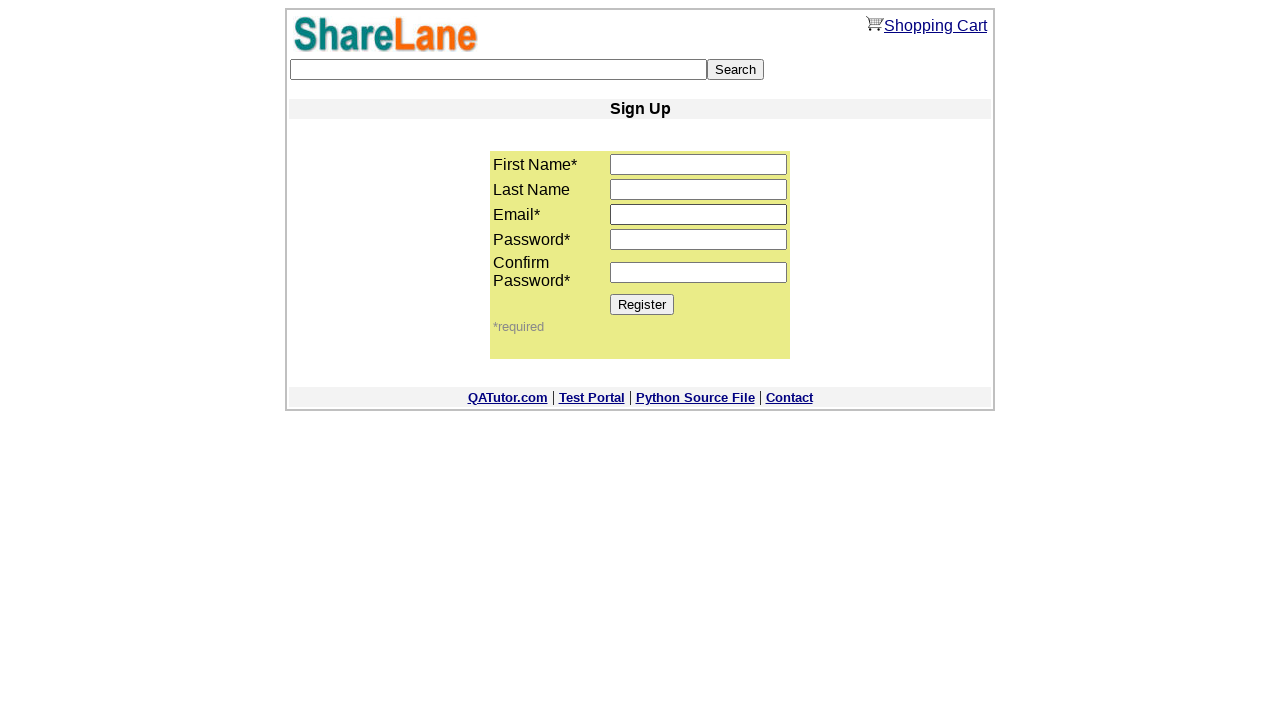

Clicked Register button without filling required fields at (642, 304) on input[value='Register']
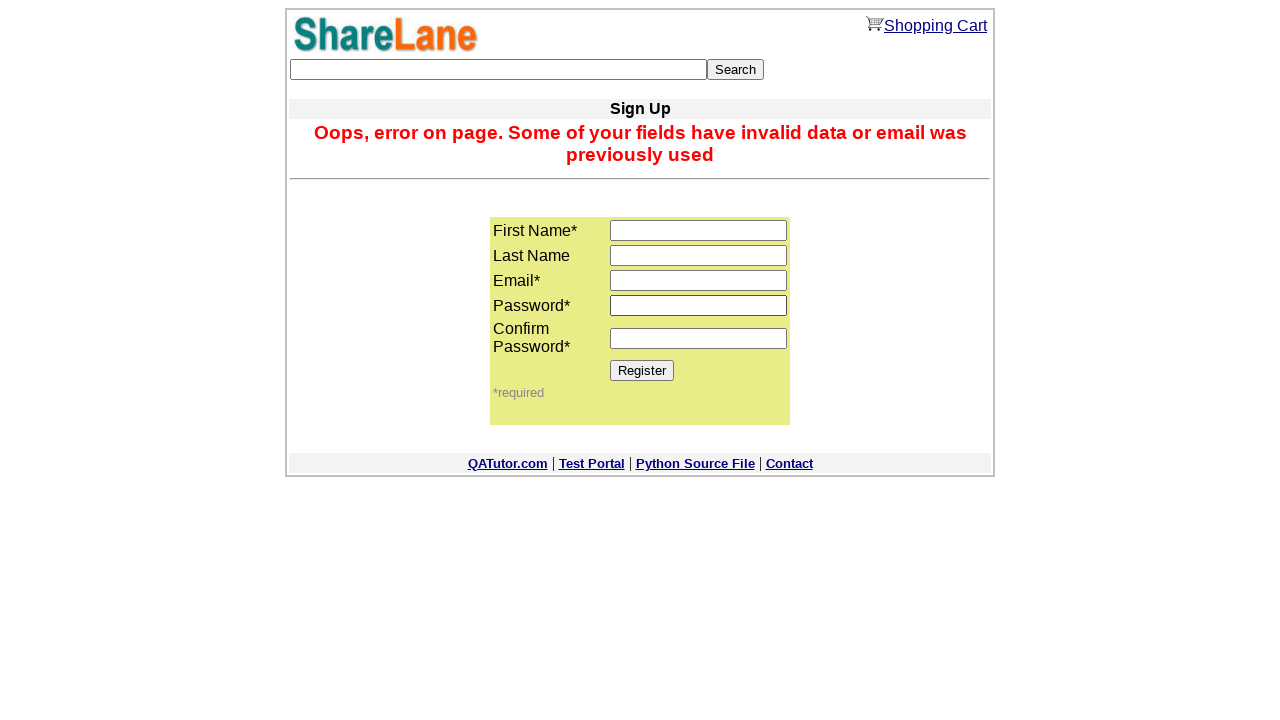

Error message displayed as expected
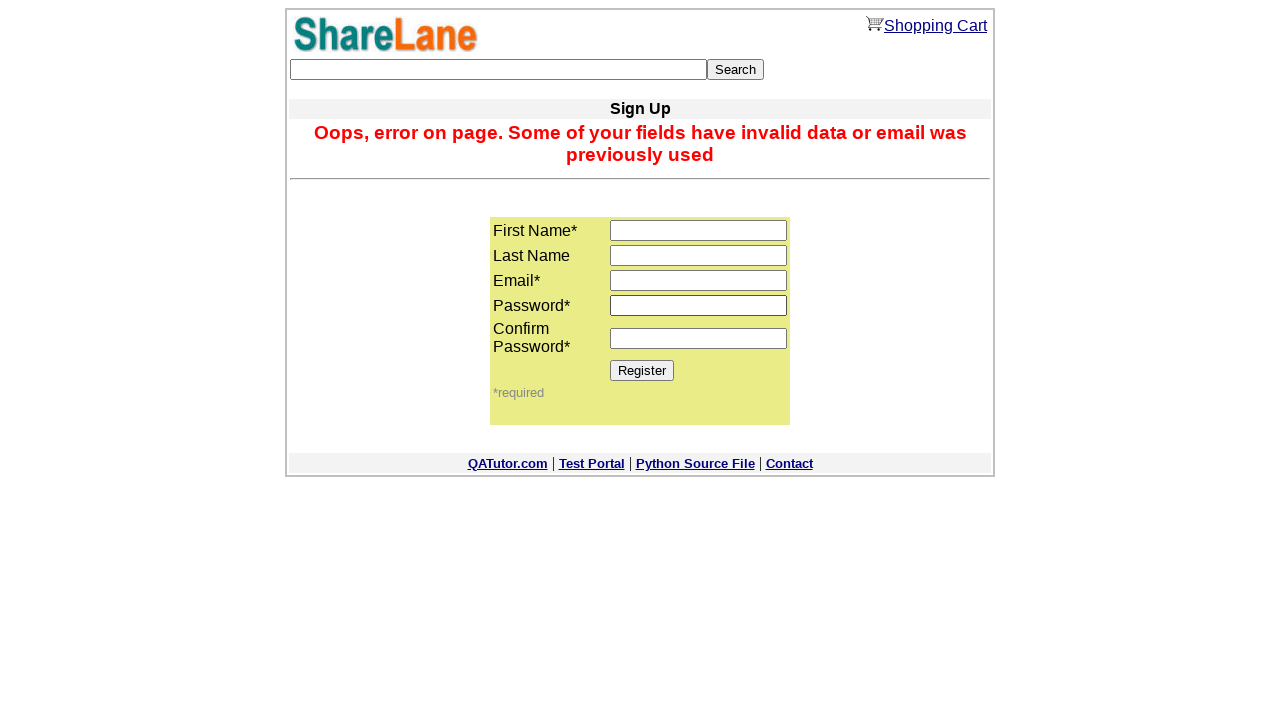

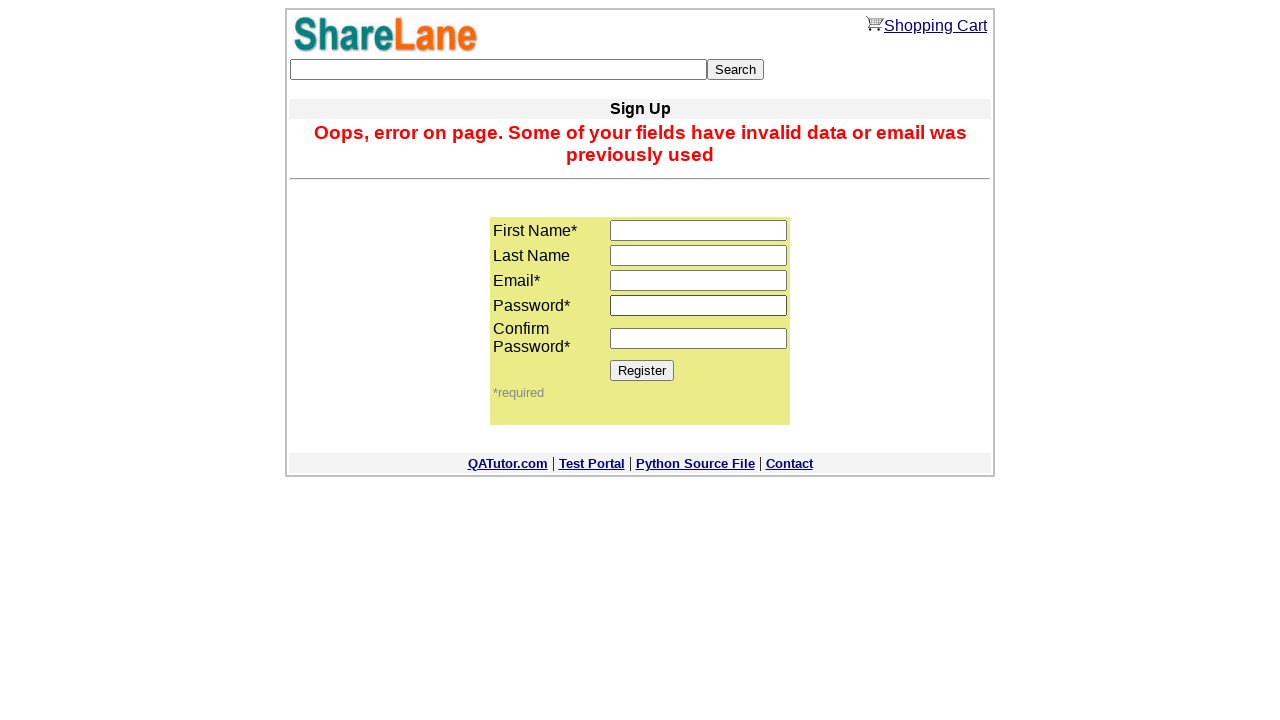